Tests the Python.org search functionality by entering "pycon" as a search query and verifying results are found

Starting URL: https://www.python.org

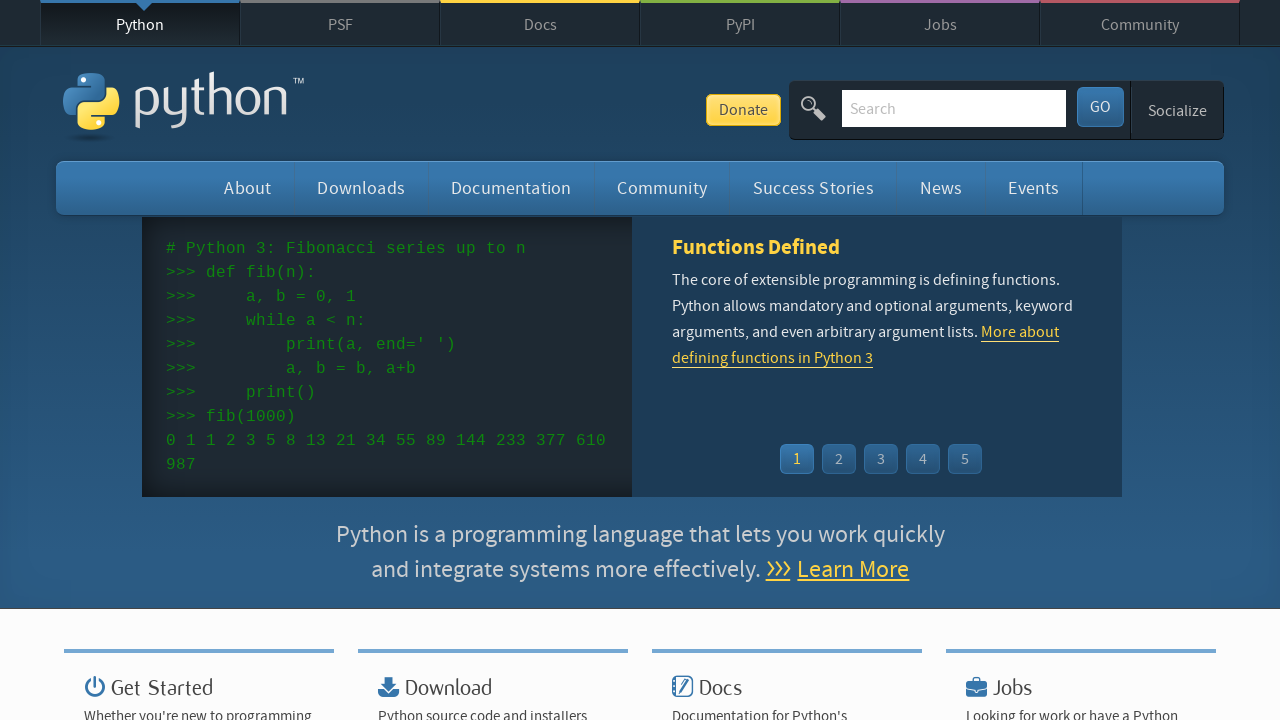

Verified 'Python' is in page title
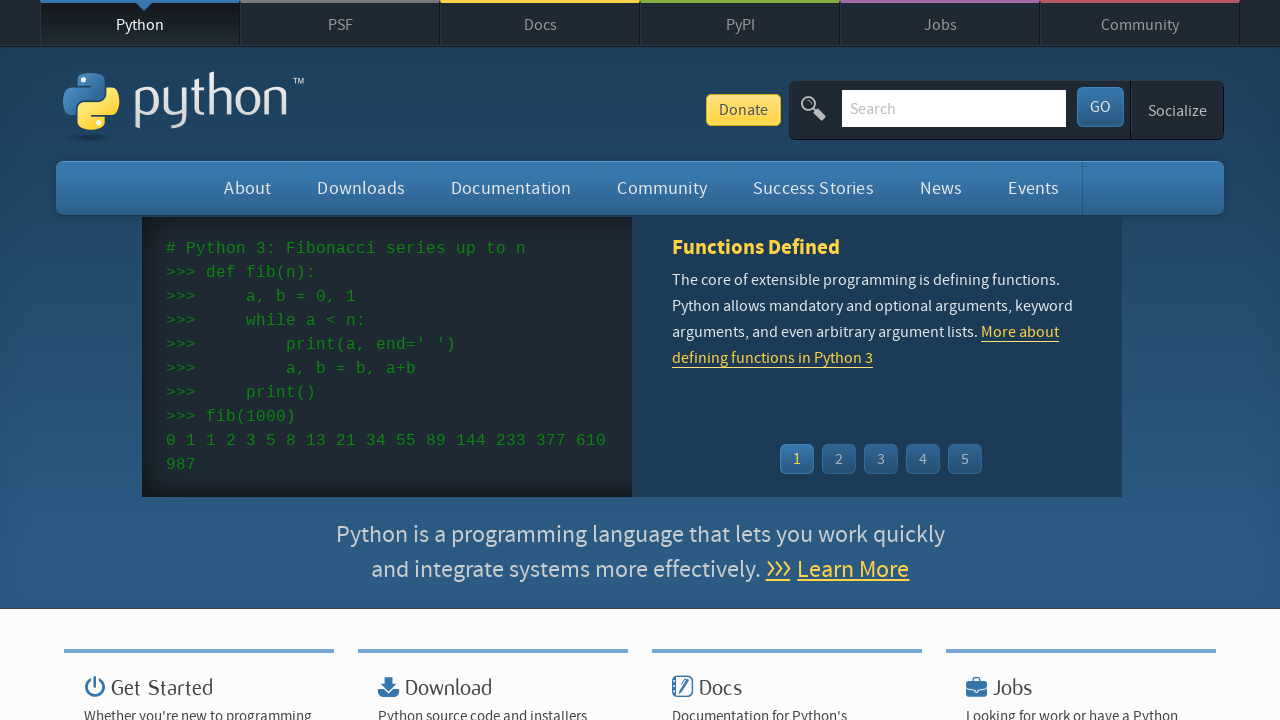

Filled search box with 'pycon' on input[name='q']
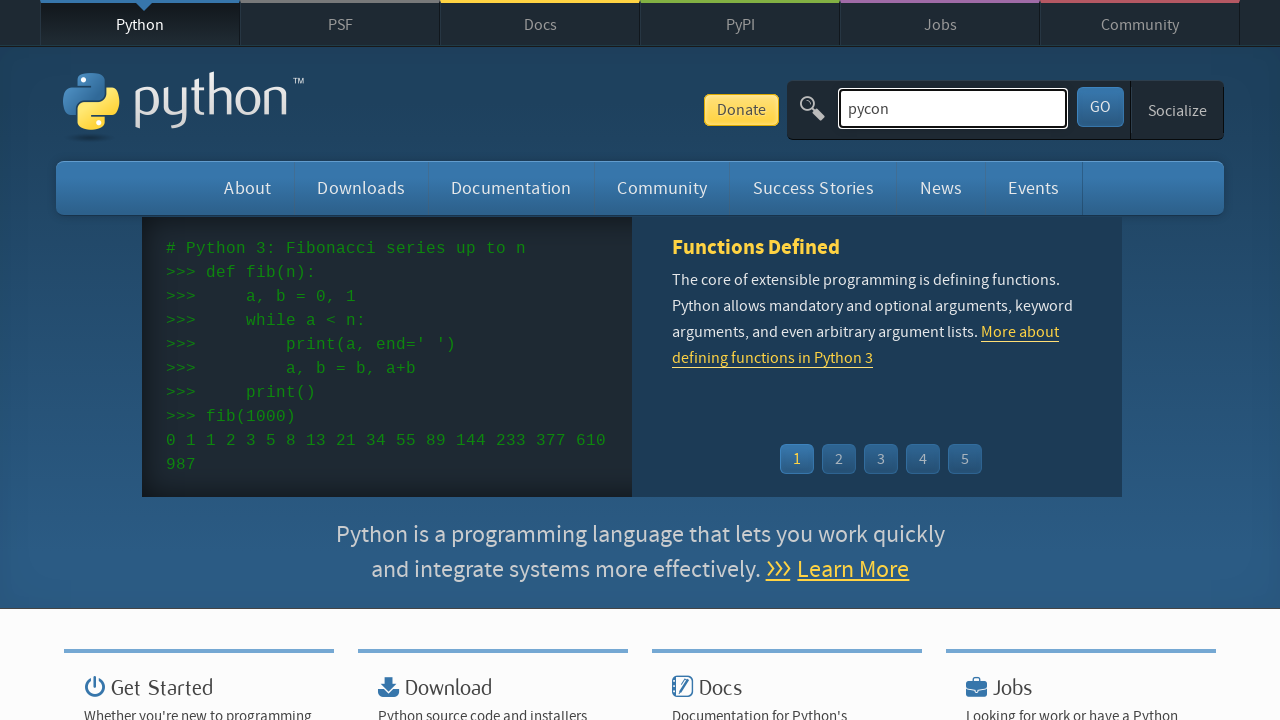

Pressed Enter to submit search query on input[name='q']
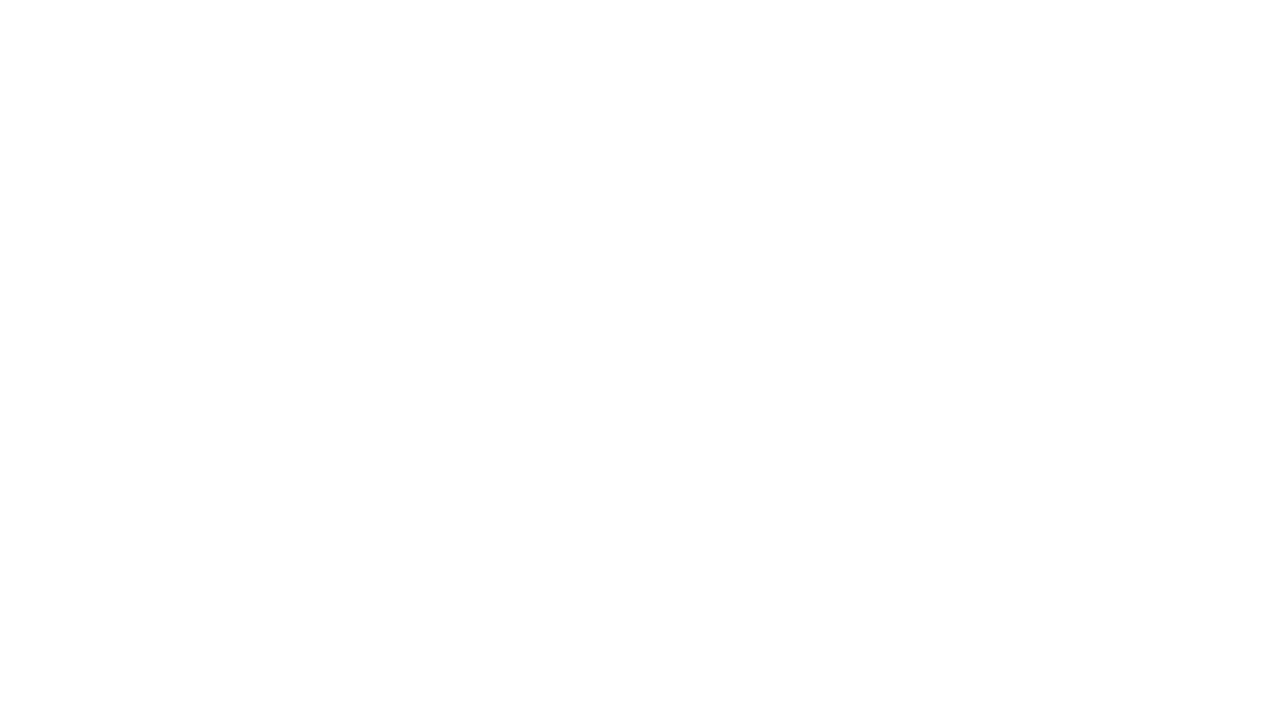

Waited for page to reach networkidle state
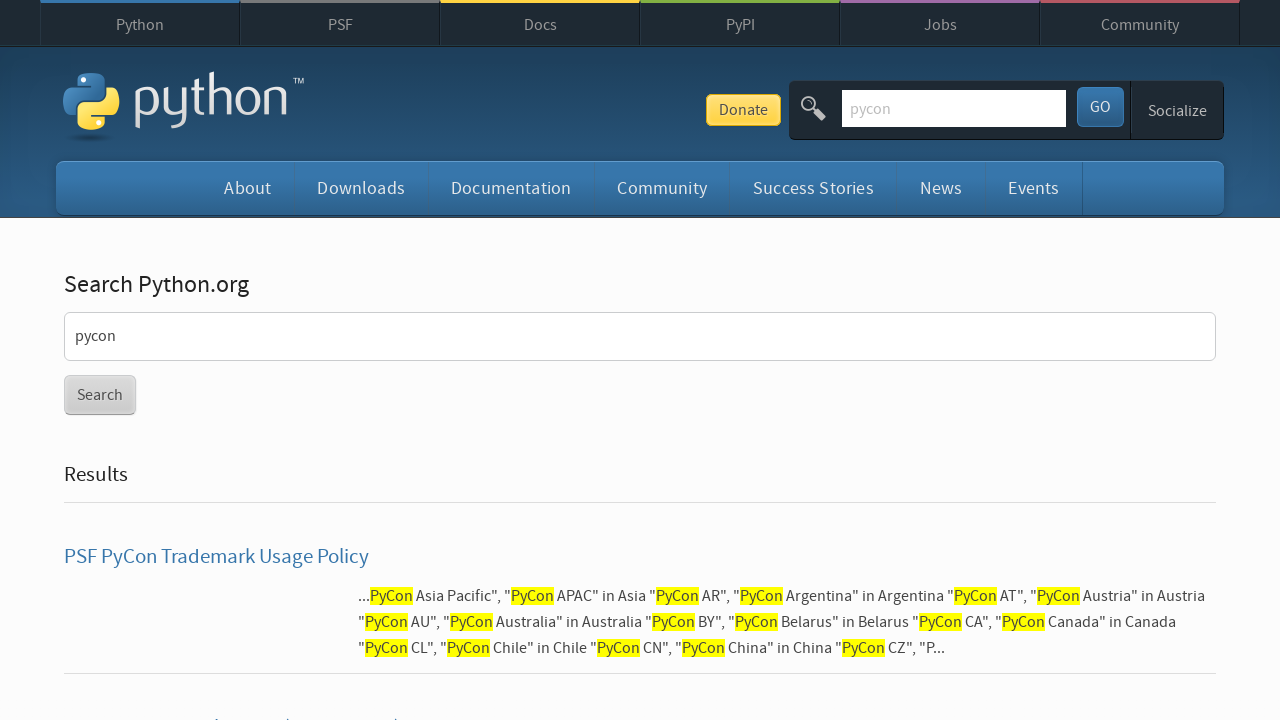

Verified search results were found (no 'No results found' message)
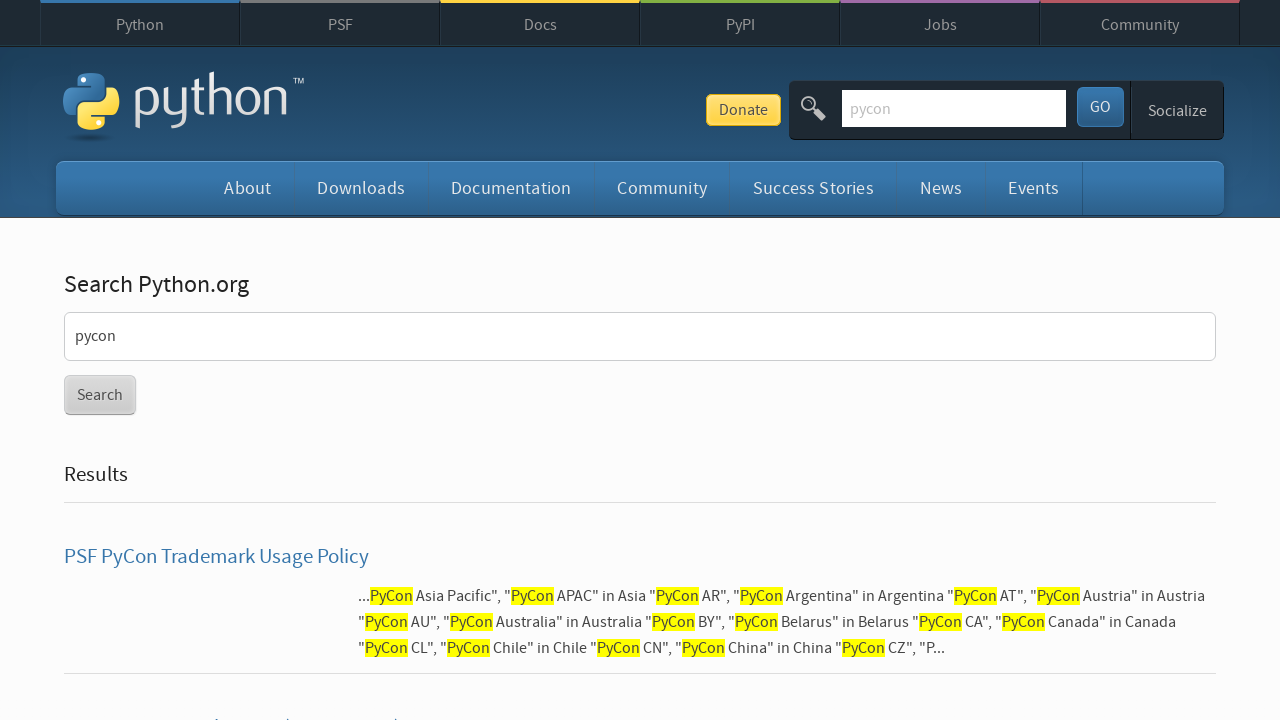

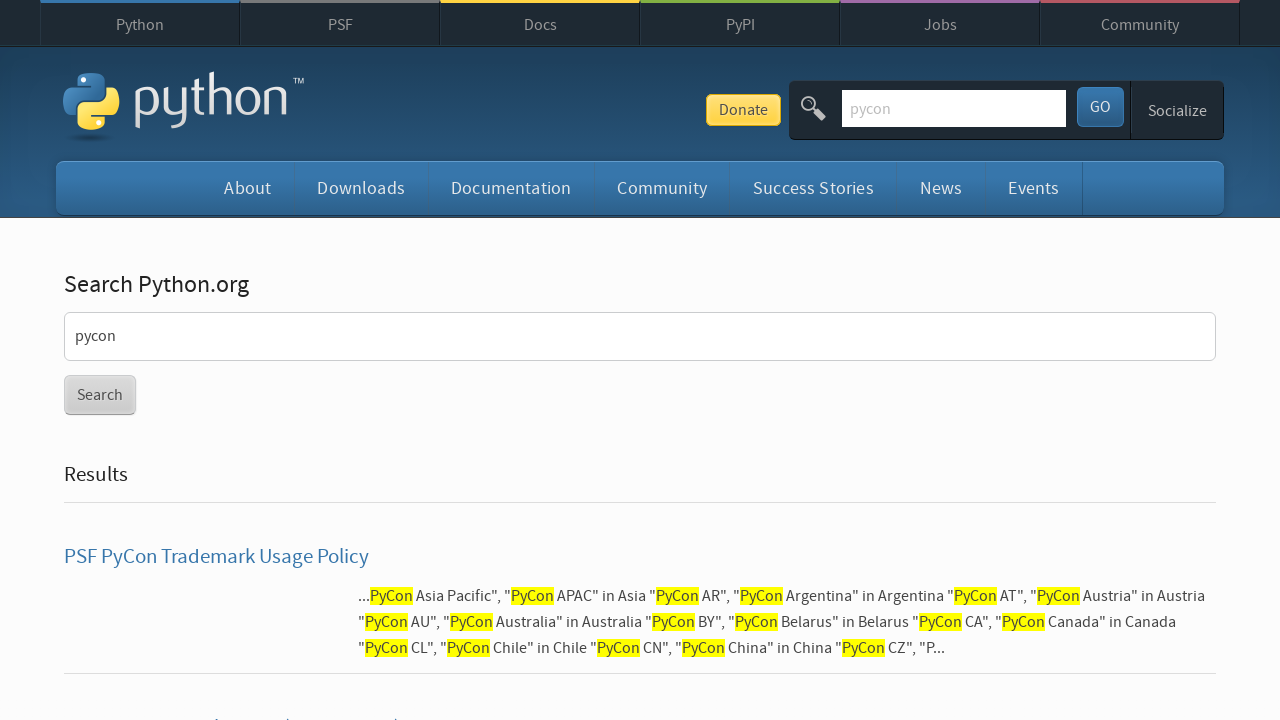